Scrolls the page down and then up to test page scrolling functionality

Starting URL: https://www.bankofamerica.com/

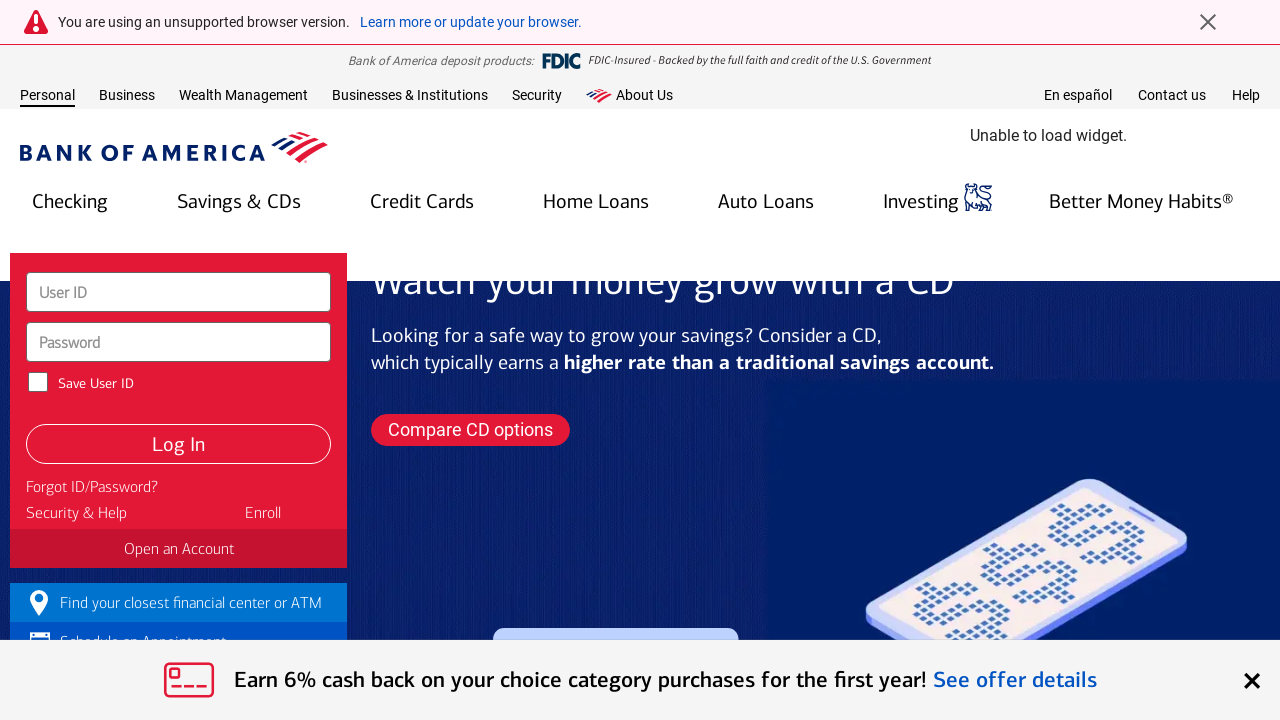

Scrolled page down by 1800 pixels
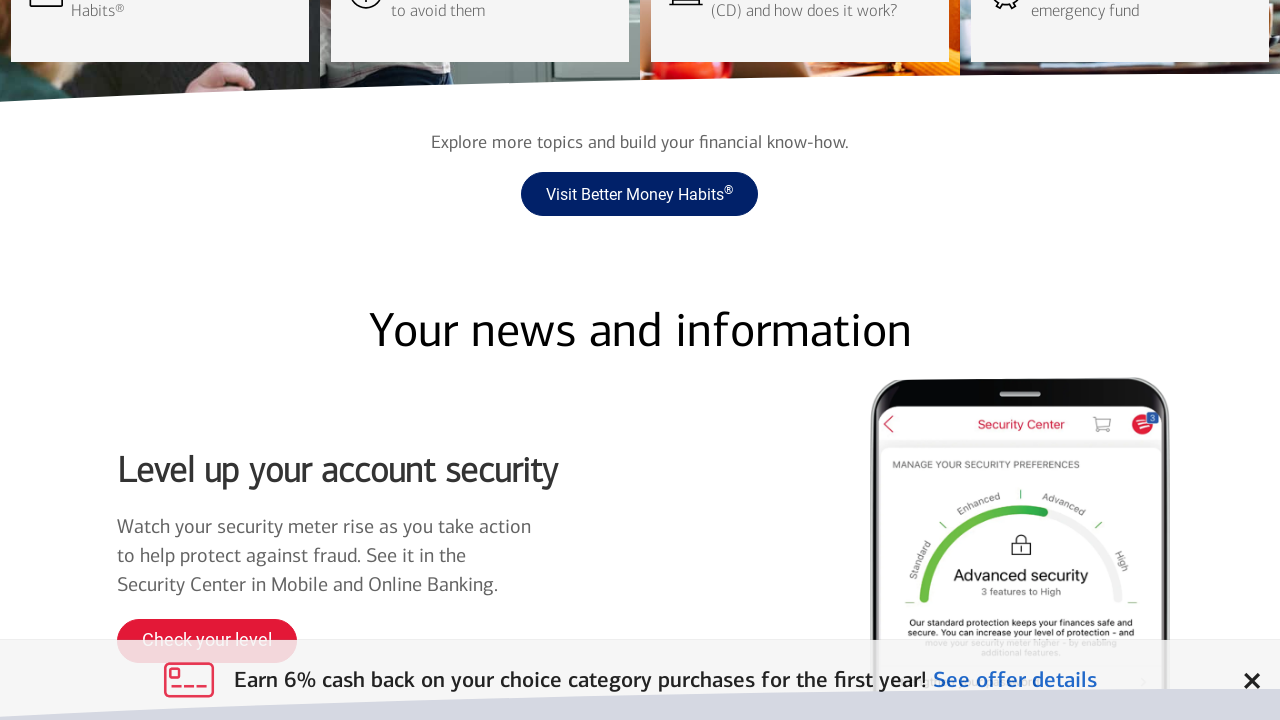

Scrolled page up by 1000 pixels
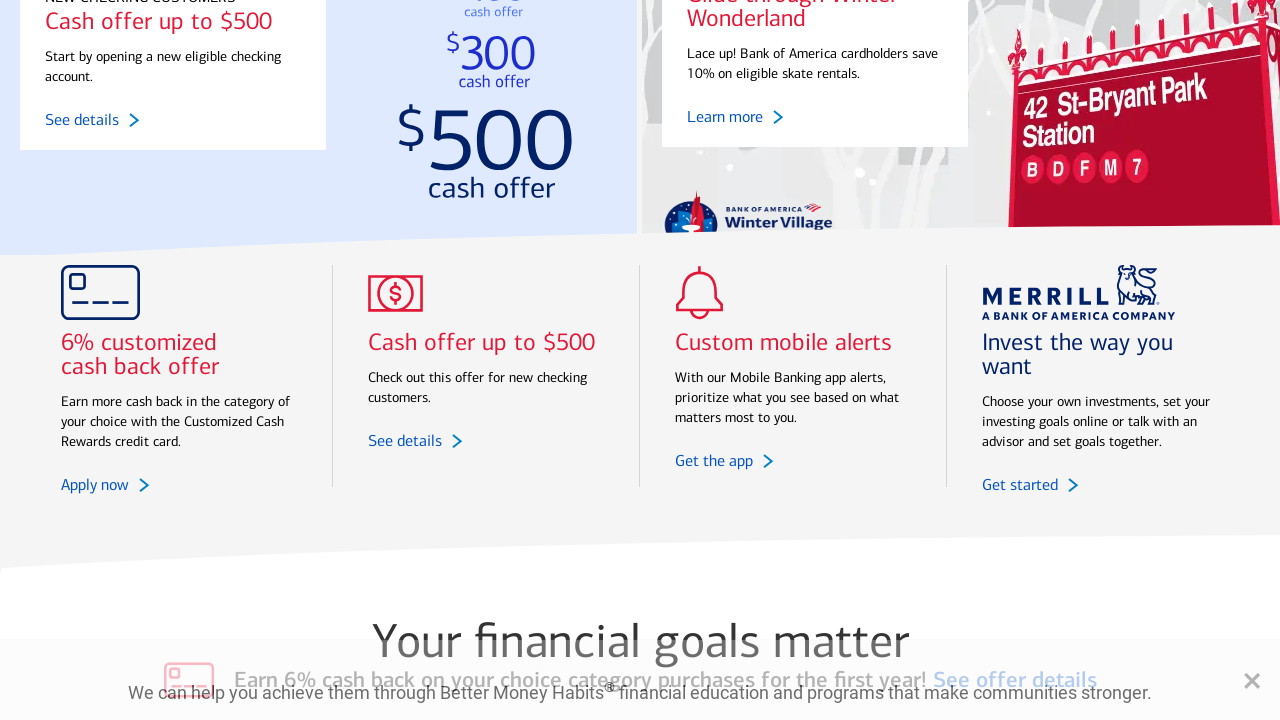

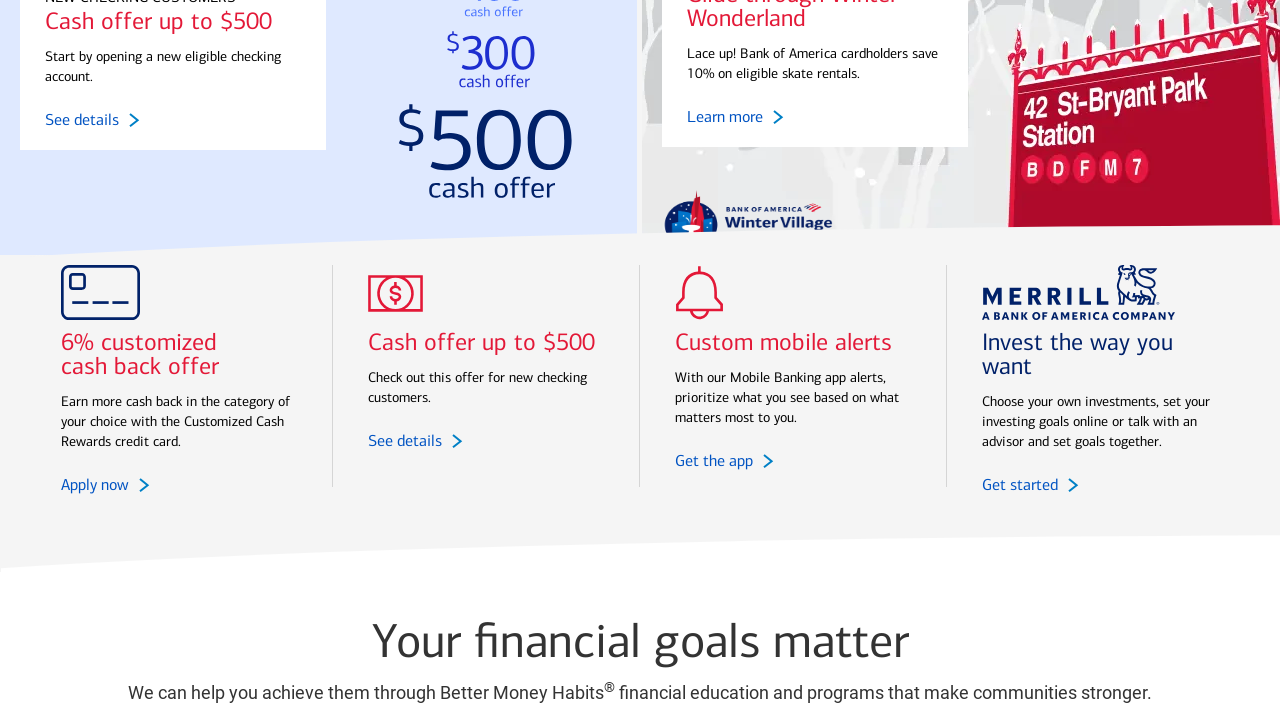